Tests prompt alert handling by clicking a button that triggers a JavaScript prompt, entering text into the prompt, and accepting it

Starting URL: https://demoqa.com/alerts

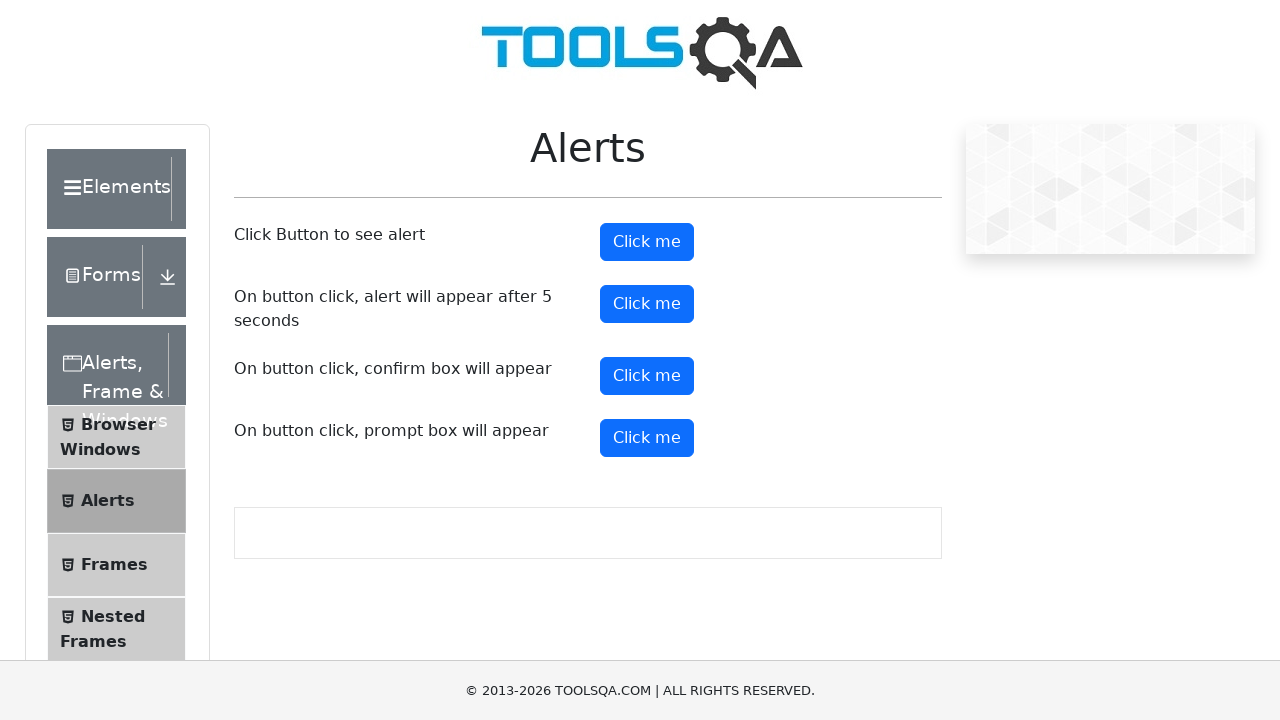

Clicked prompt button to trigger JavaScript prompt alert at (647, 438) on button#promtButton
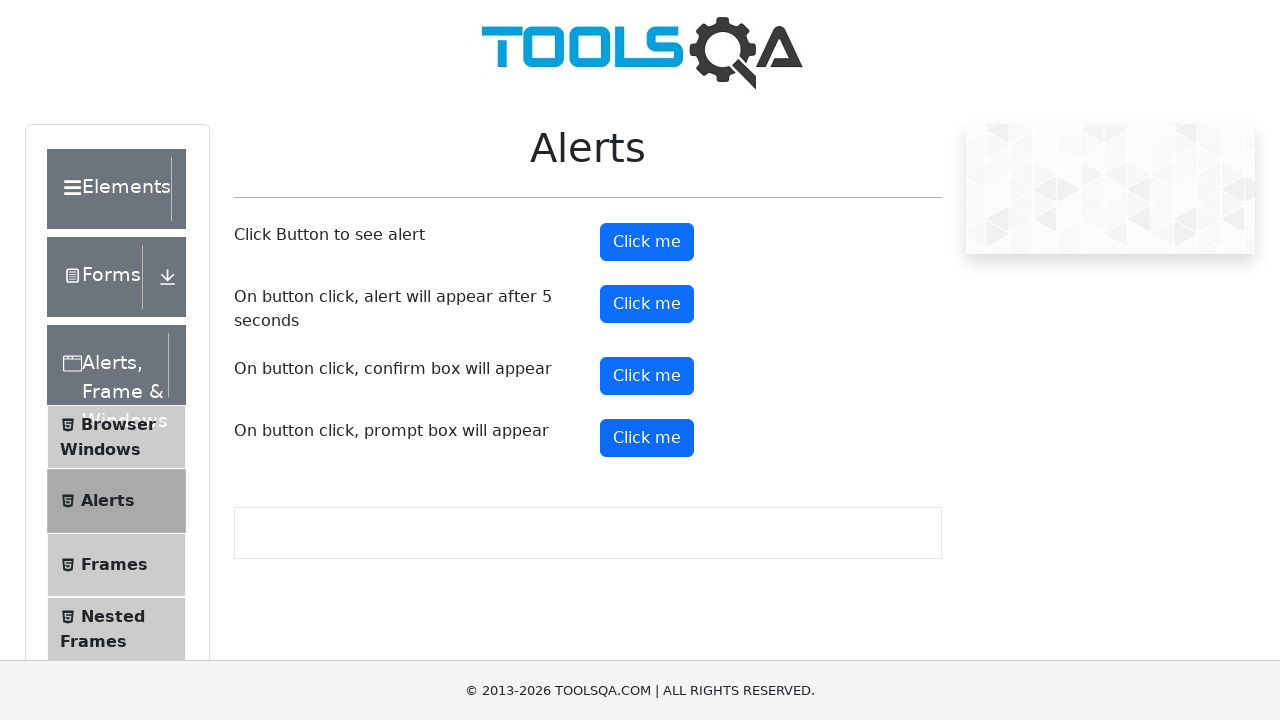

Set up dialog handler to accept prompt with text 'Marcus'
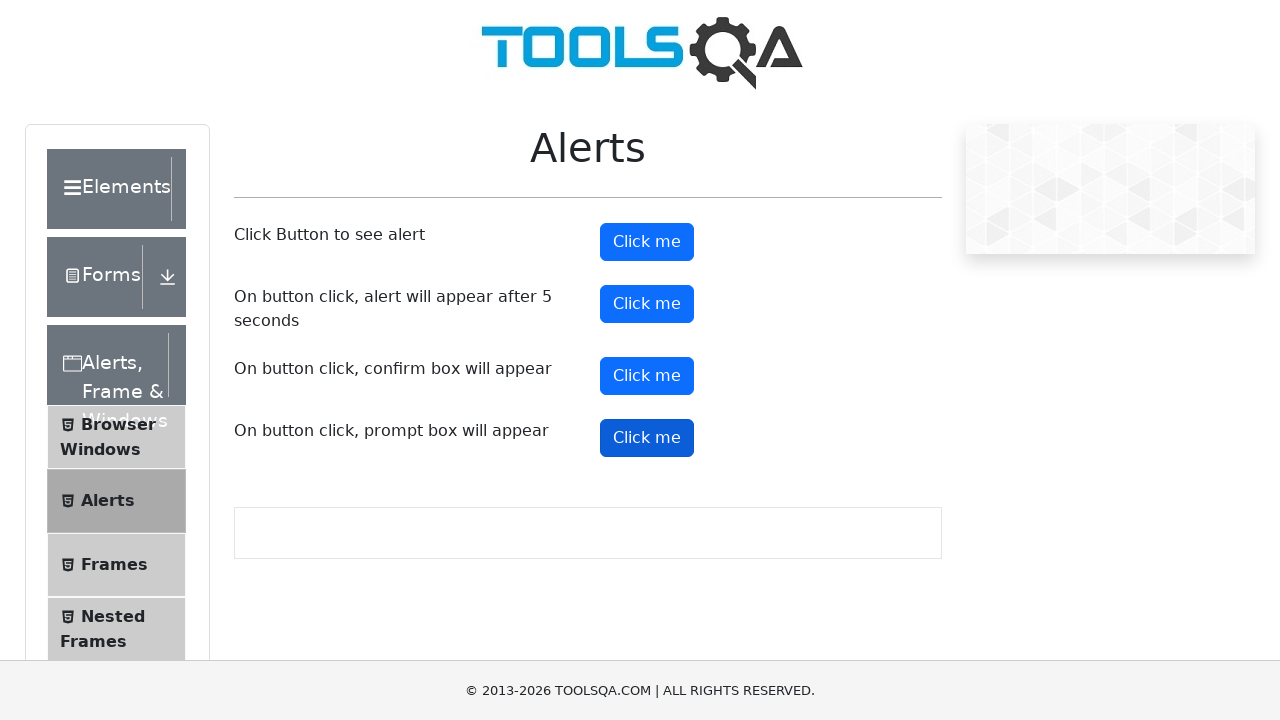

Clicked prompt button again to trigger the dialog and accept it with entered text at (647, 438) on button#promtButton
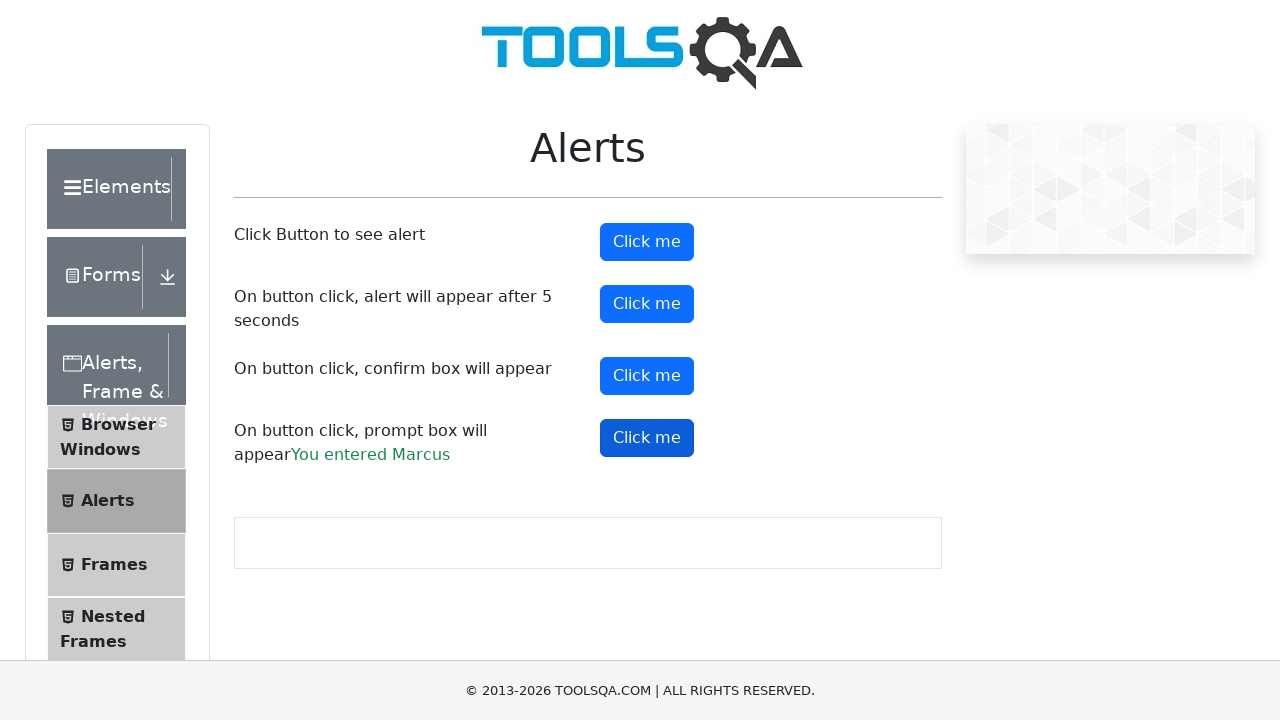

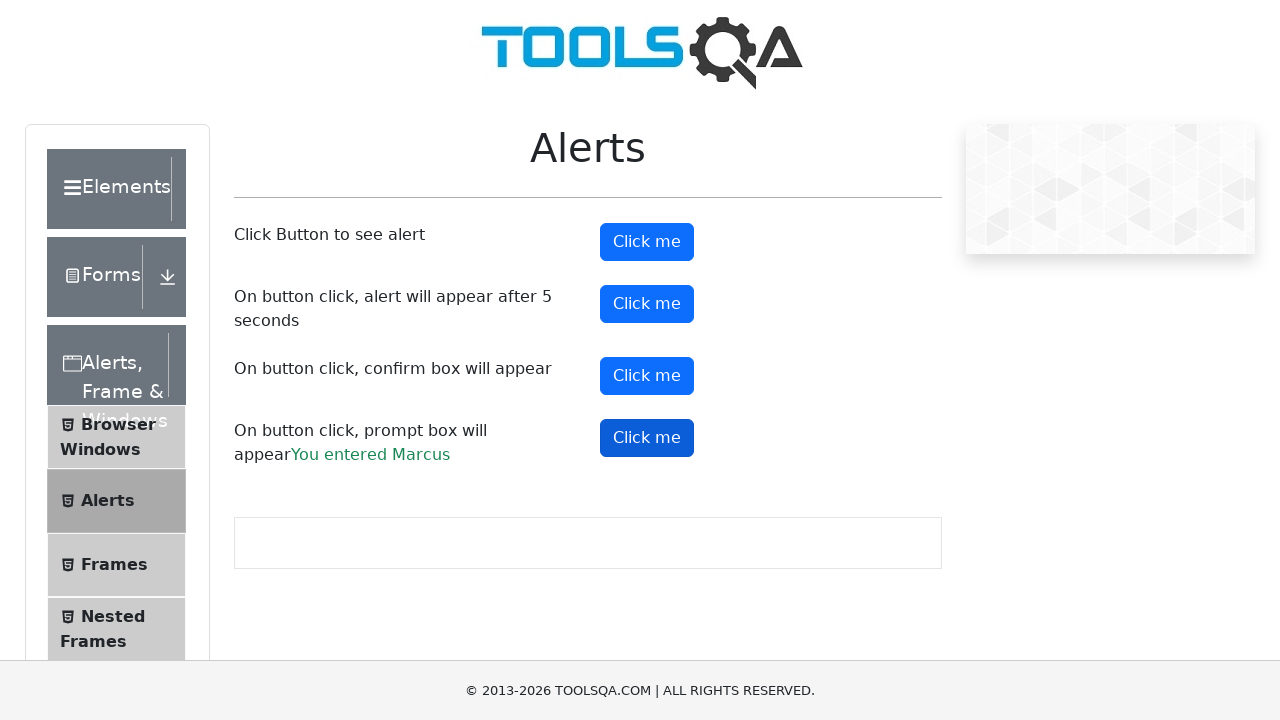